Tests e-commerce search functionality by searching for products containing 'ca', finding the 'Cashews' product, adding it to cart, clicking the cart icon, and verifying the brand logo text displays 'GREENKART'.

Starting URL: https://rahulshettyacademy.com/seleniumPractise/#/

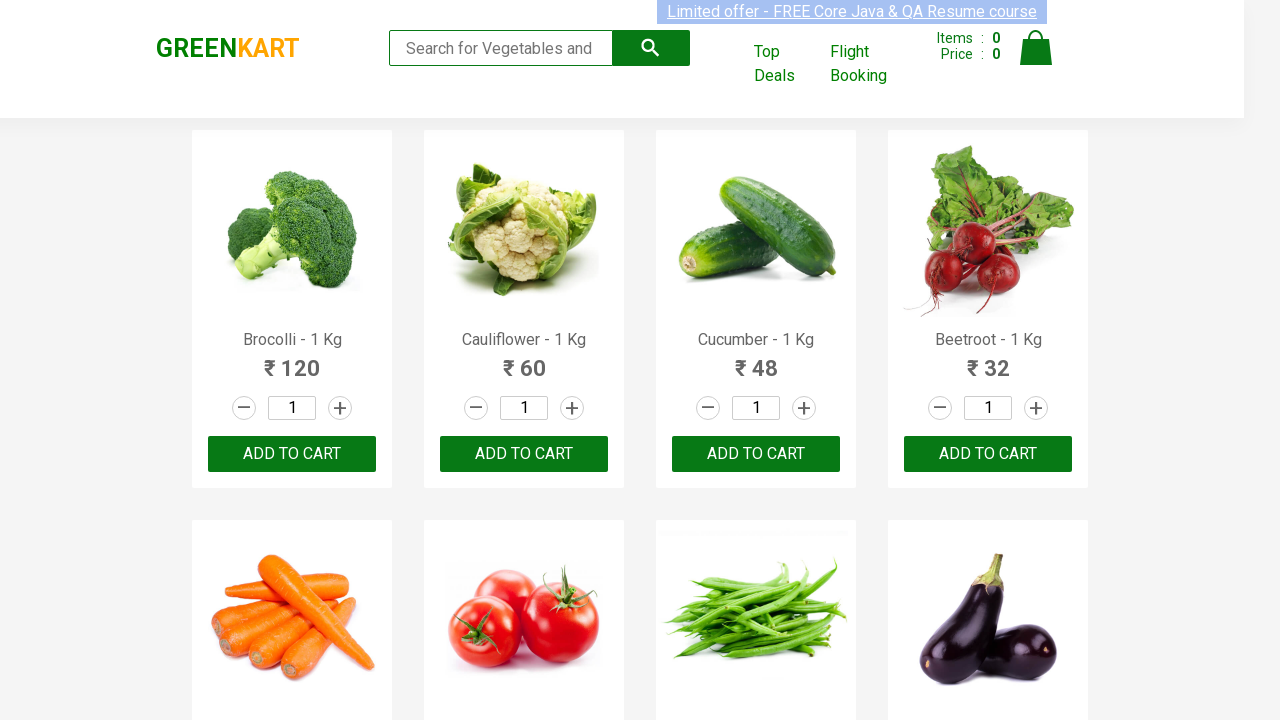

Filled search field with 'ca' on .search-keyword
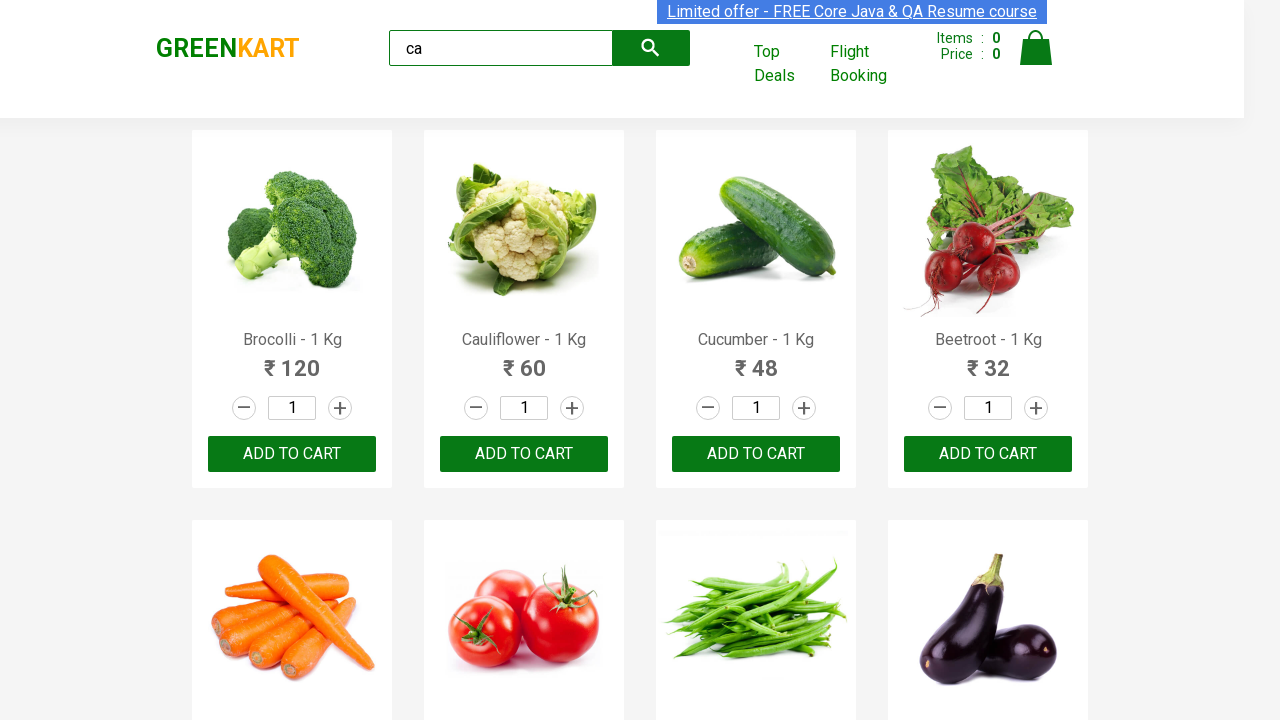

Products loaded after search
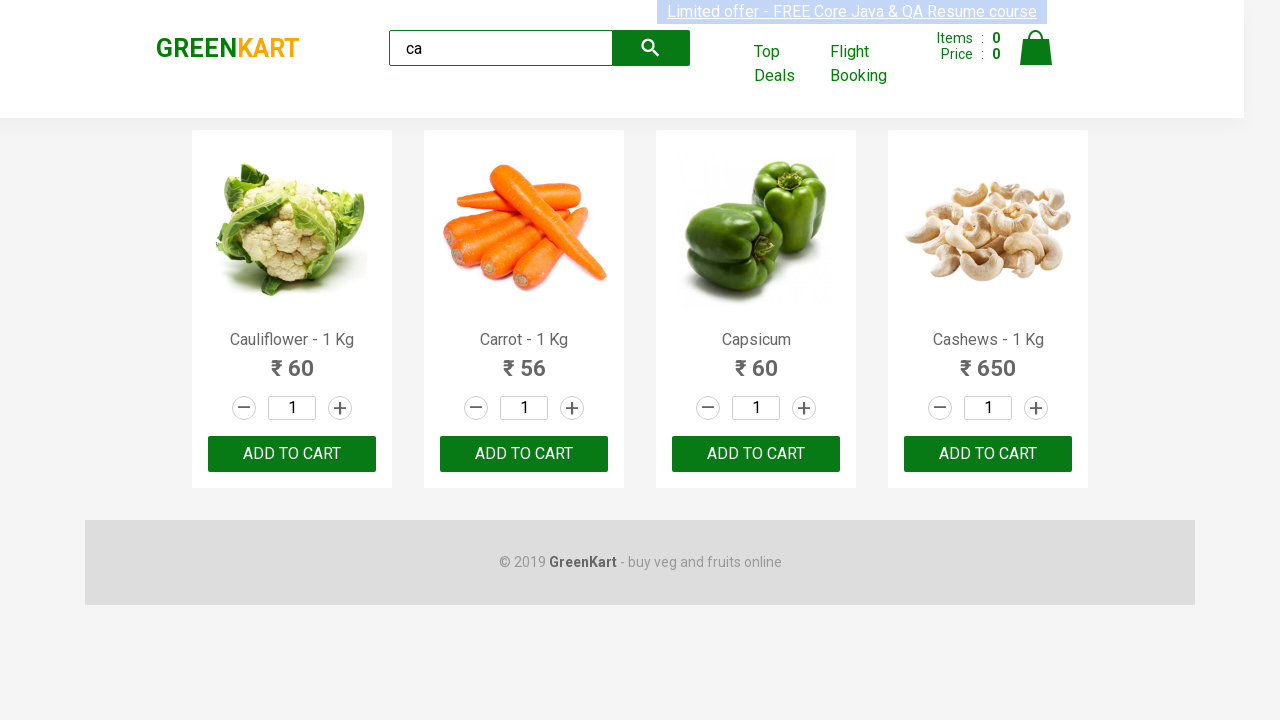

Found Cashews product and clicked add to cart button at (988, 454) on .products .product >> nth=3 >> button
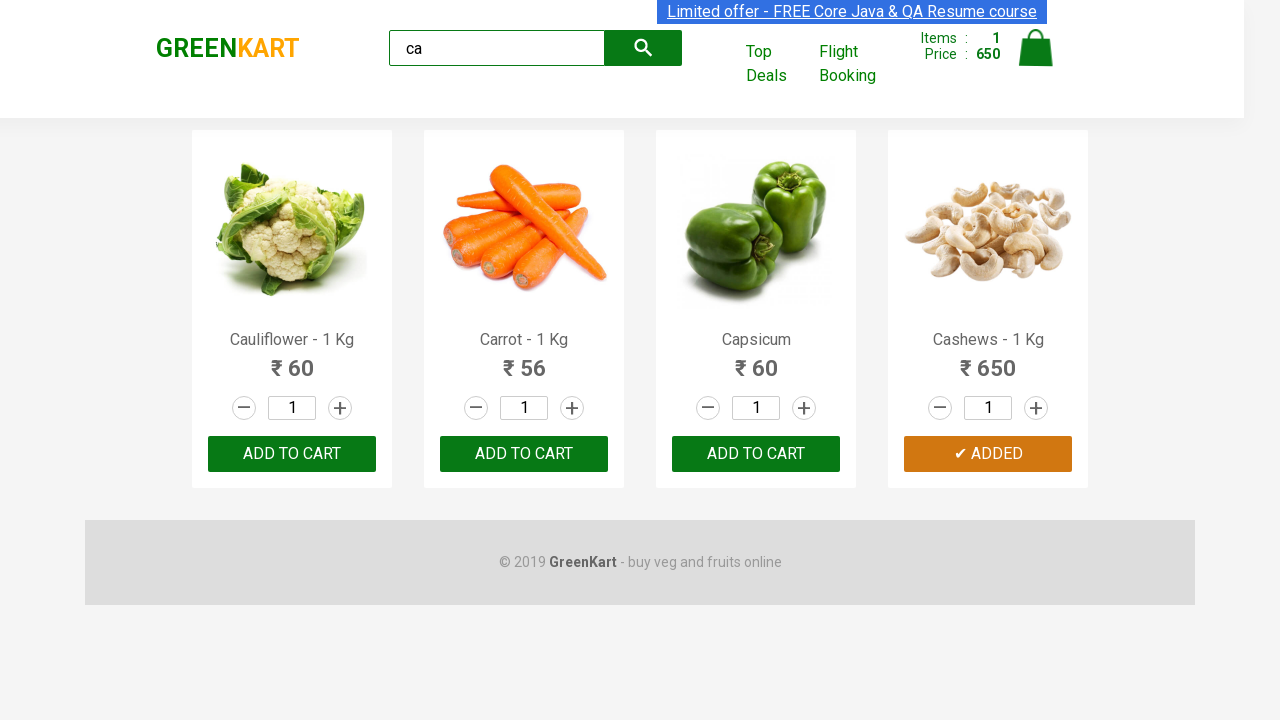

Clicked cart icon at (1036, 48) on .cart-icon img
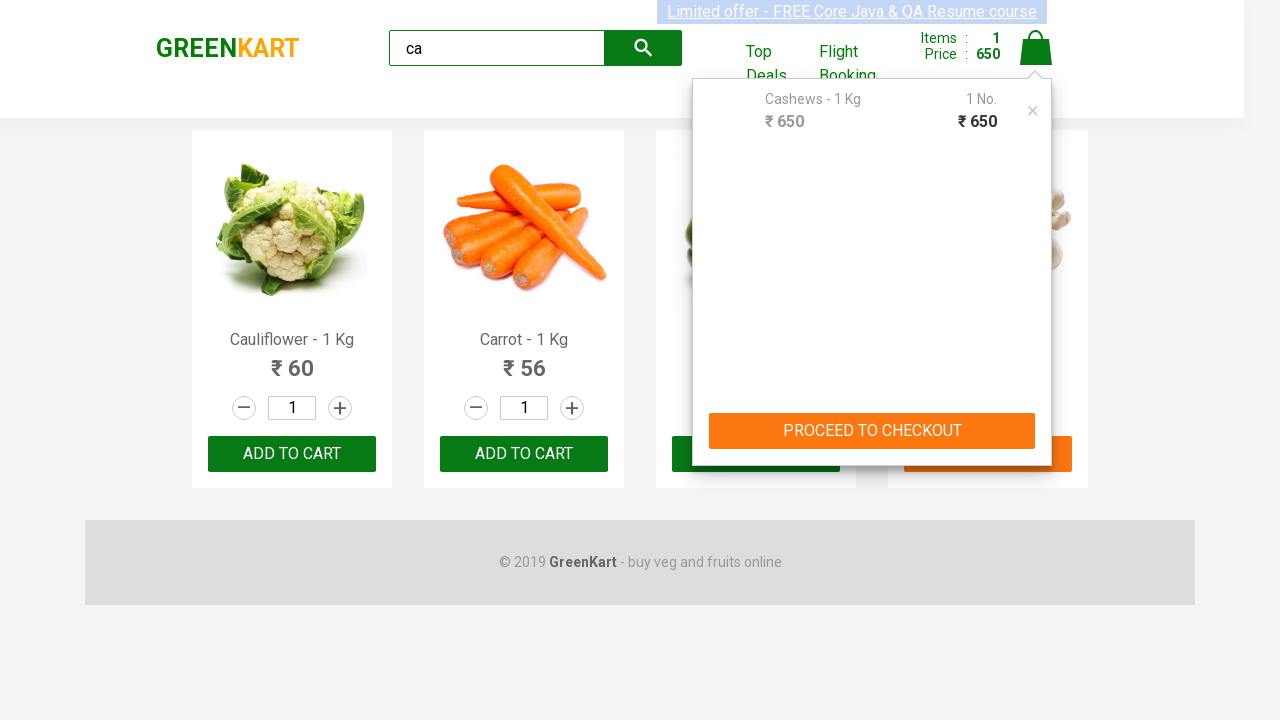

Brand element loaded
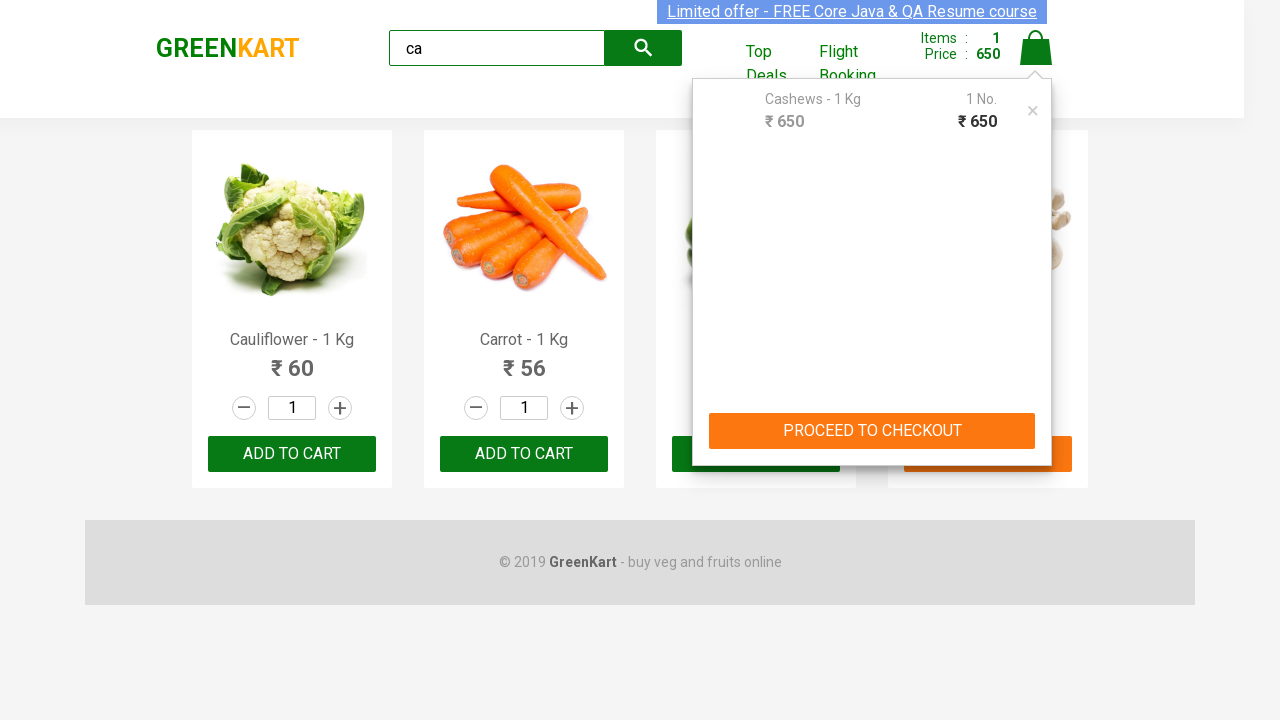

Verified brand logo text displays 'GREENKART'
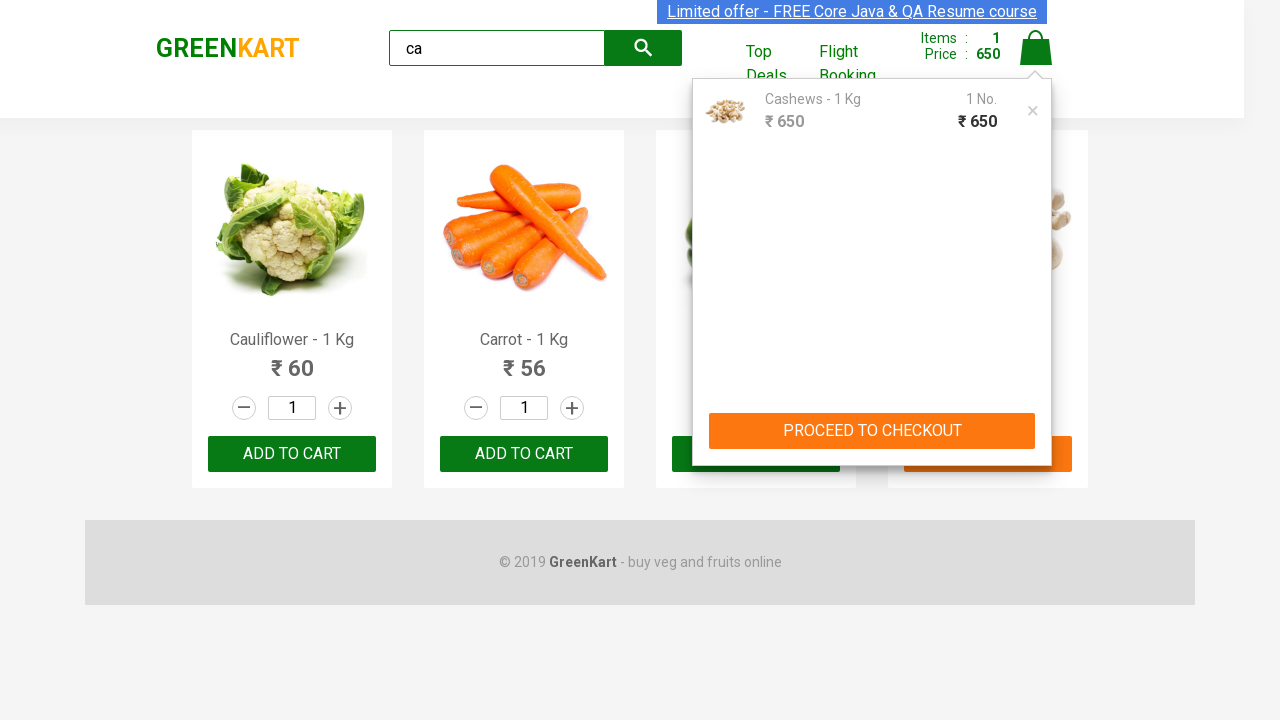

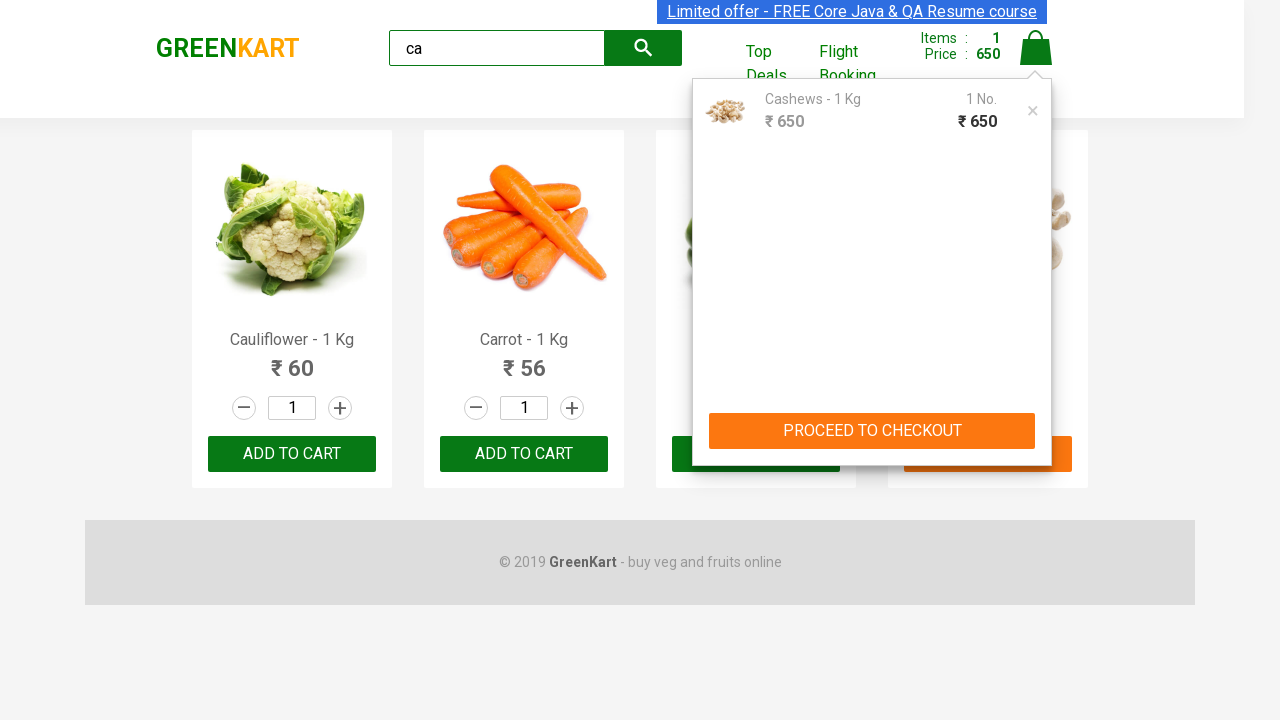